Opens a new browser window, switches to it, clicks a link, and switches back to the original window

Starting URL: https://codenboxautomationlab.com/practice/

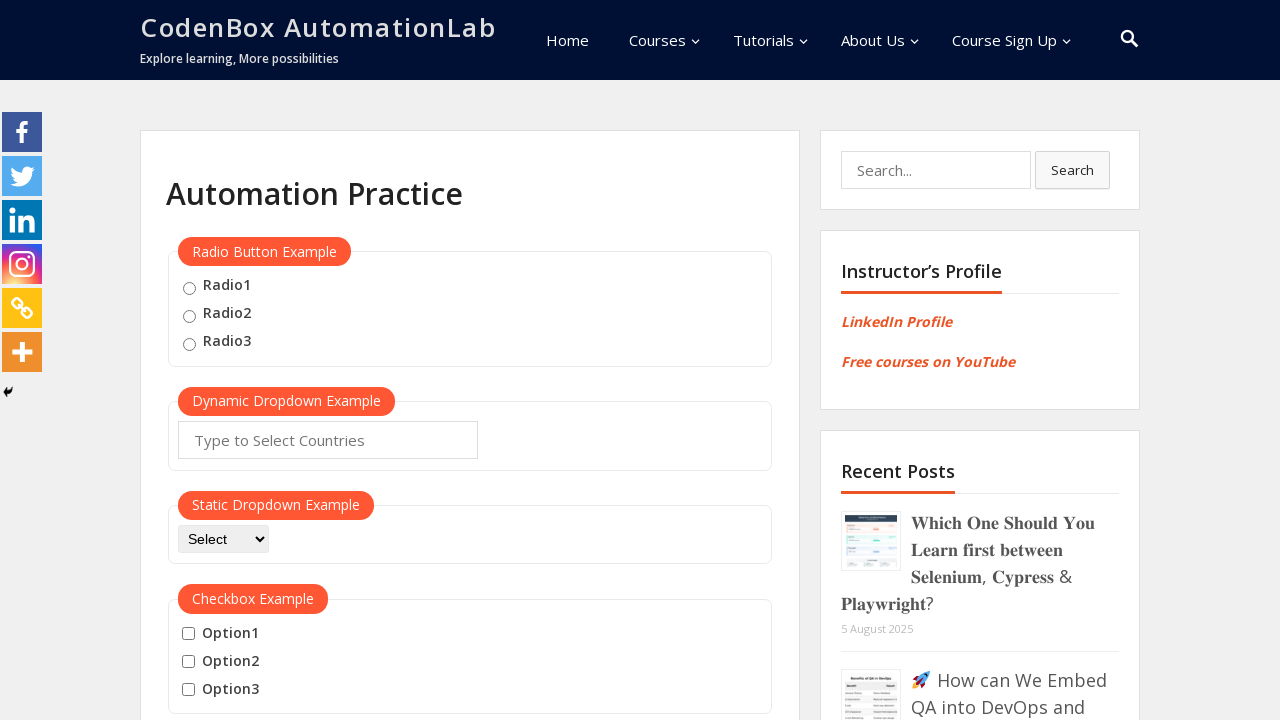

Waited for open window button to be present
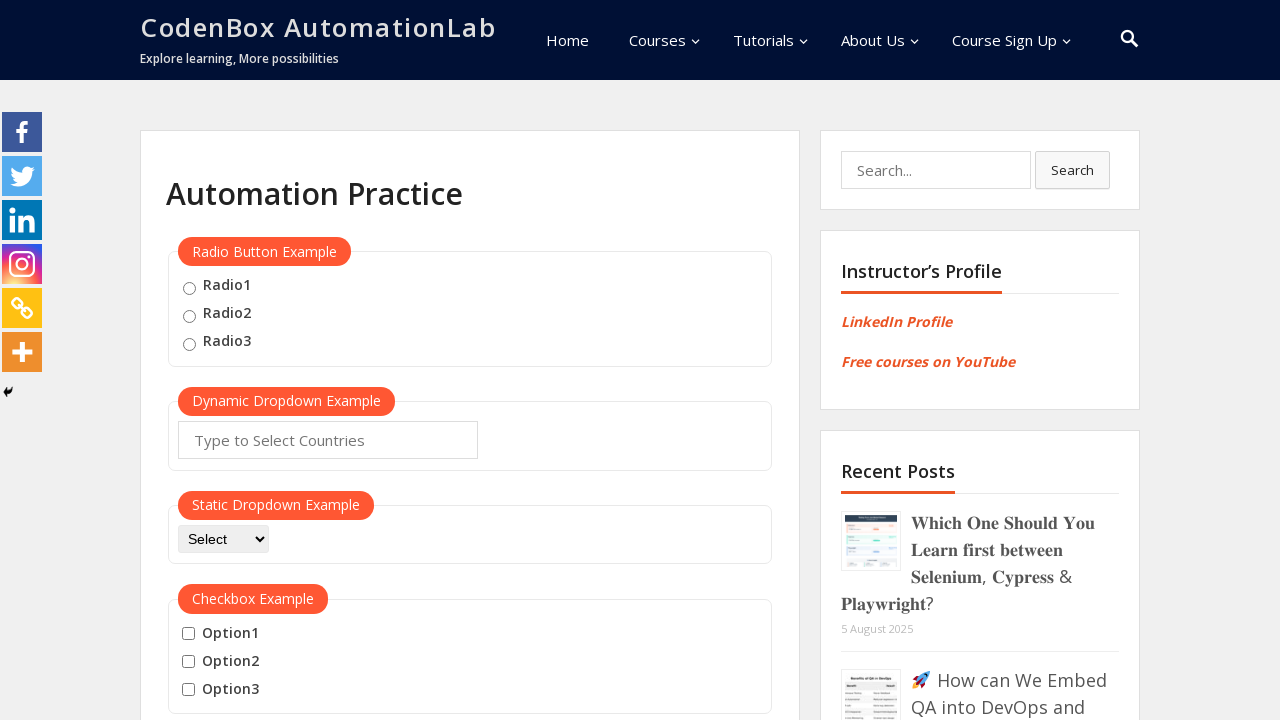

Clicked the open window button to launch new browser window at (237, 360) on #openwindow
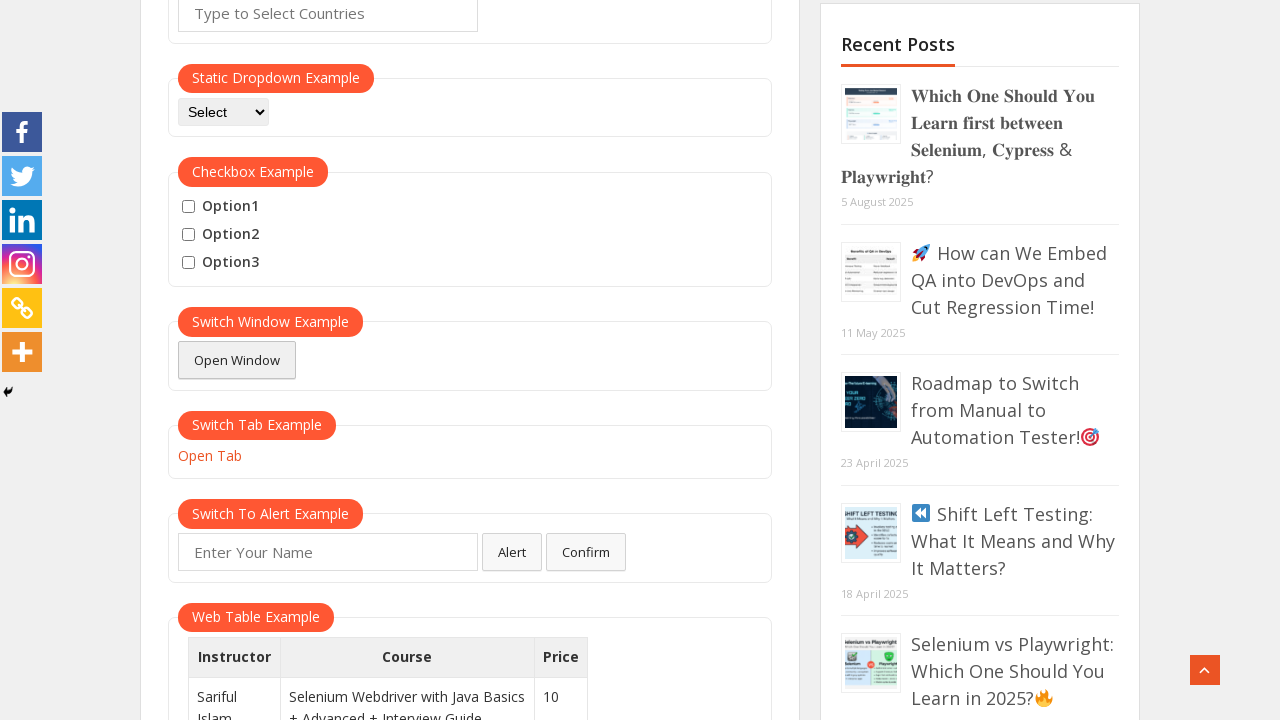

New window loaded and ready
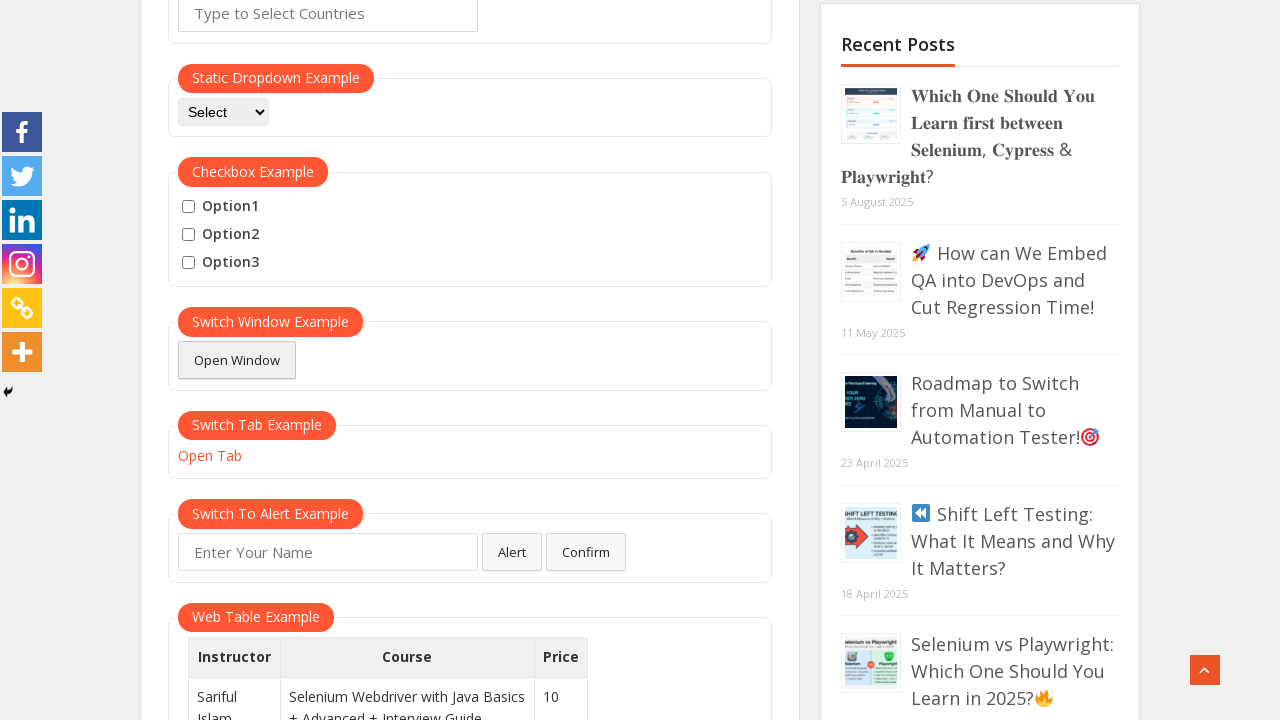

Clicked courses link in new window at (119, 92) on a[href*='courses']
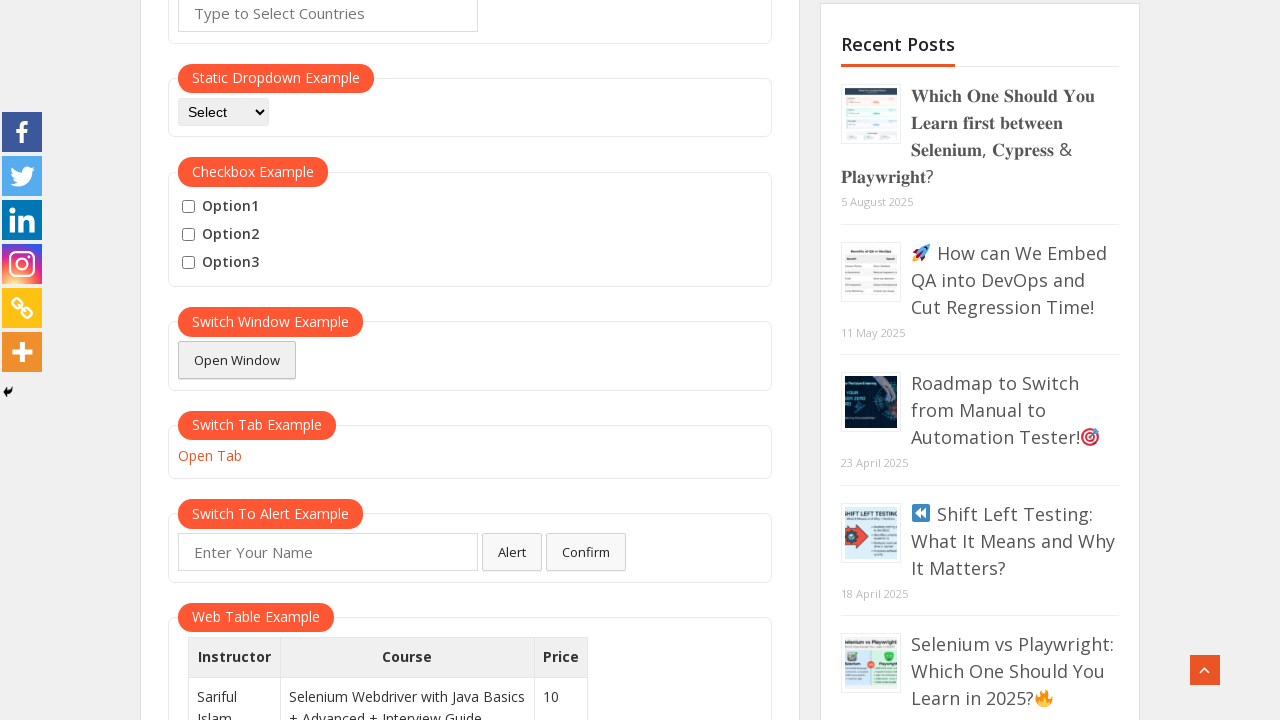

Closed new window and switched back to original window
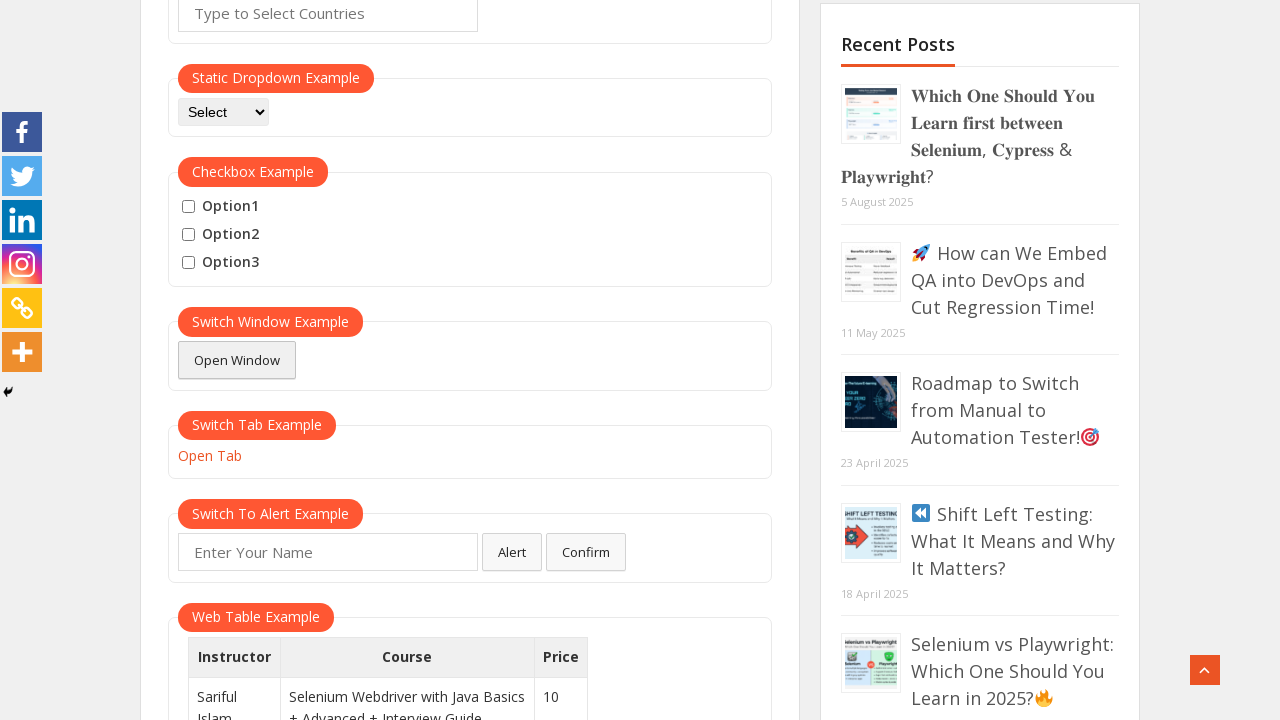

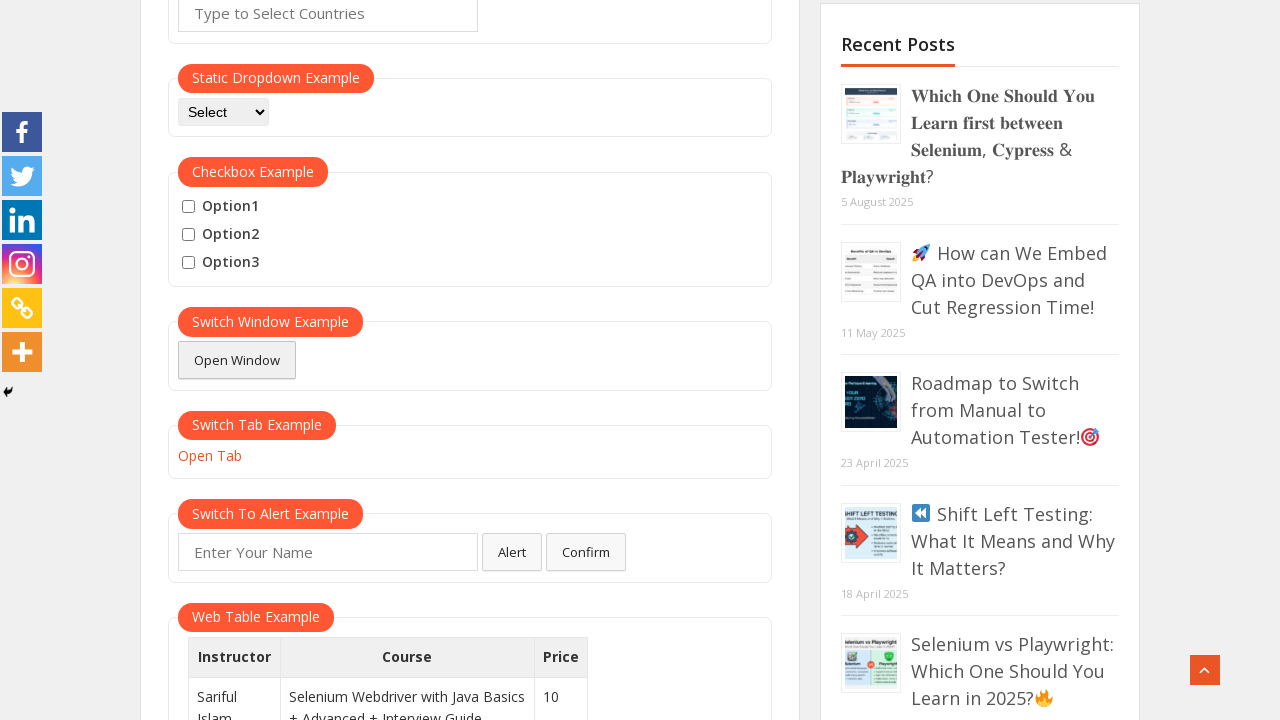